Tests browser navigation and window management by navigating between RedBus and BookMyShow sites, manipulating browser window size and position

Starting URL: https://www.redbus.in/

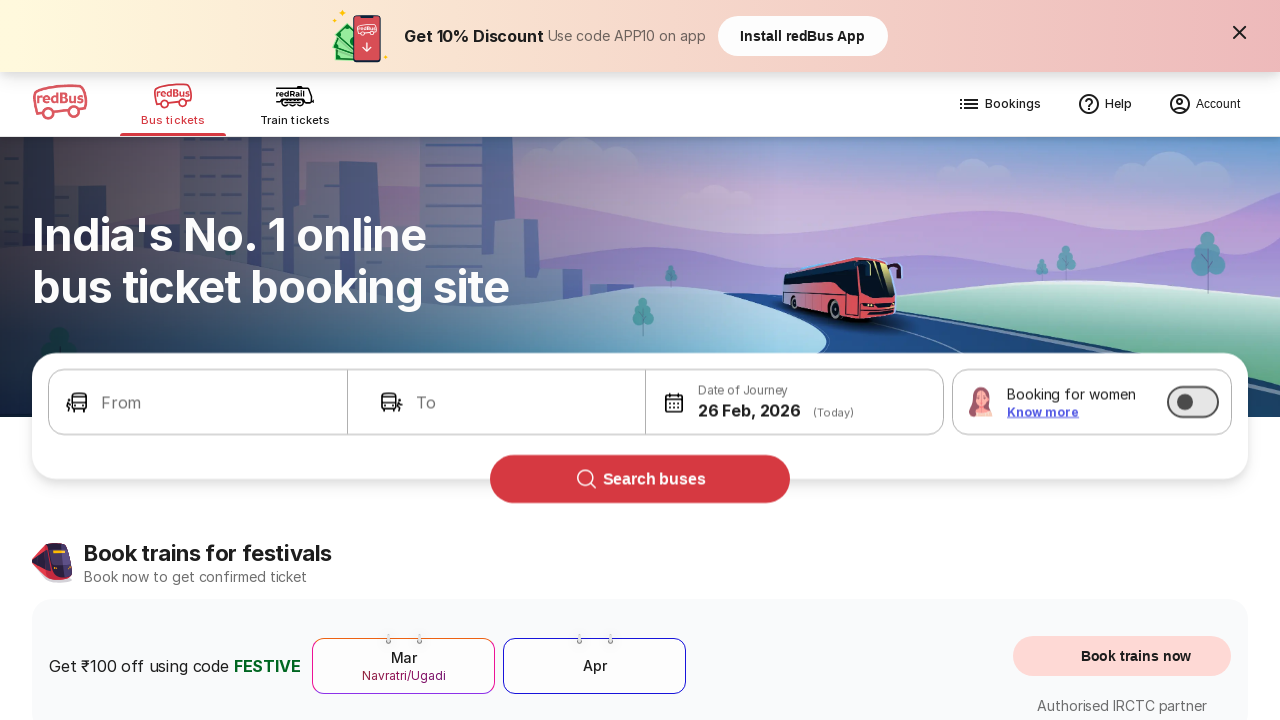

Retrieved current URL from RedBus homepage
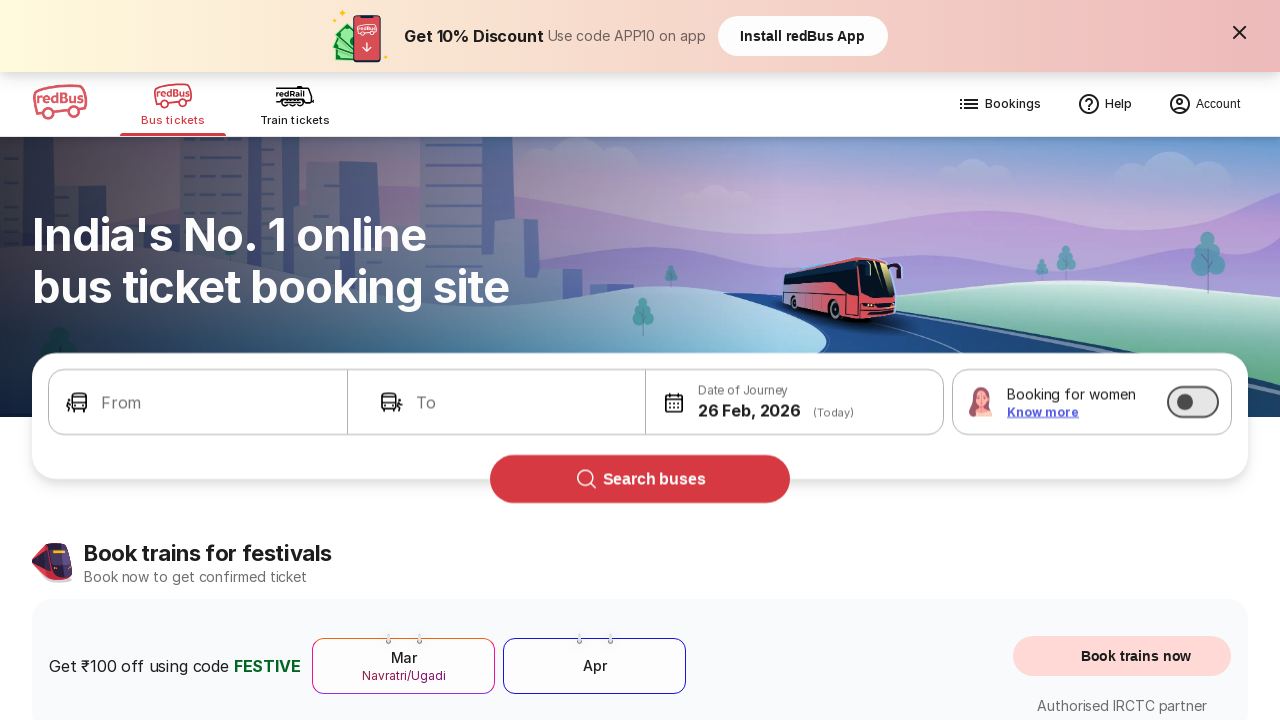

Retrieved page title from RedBus homepage
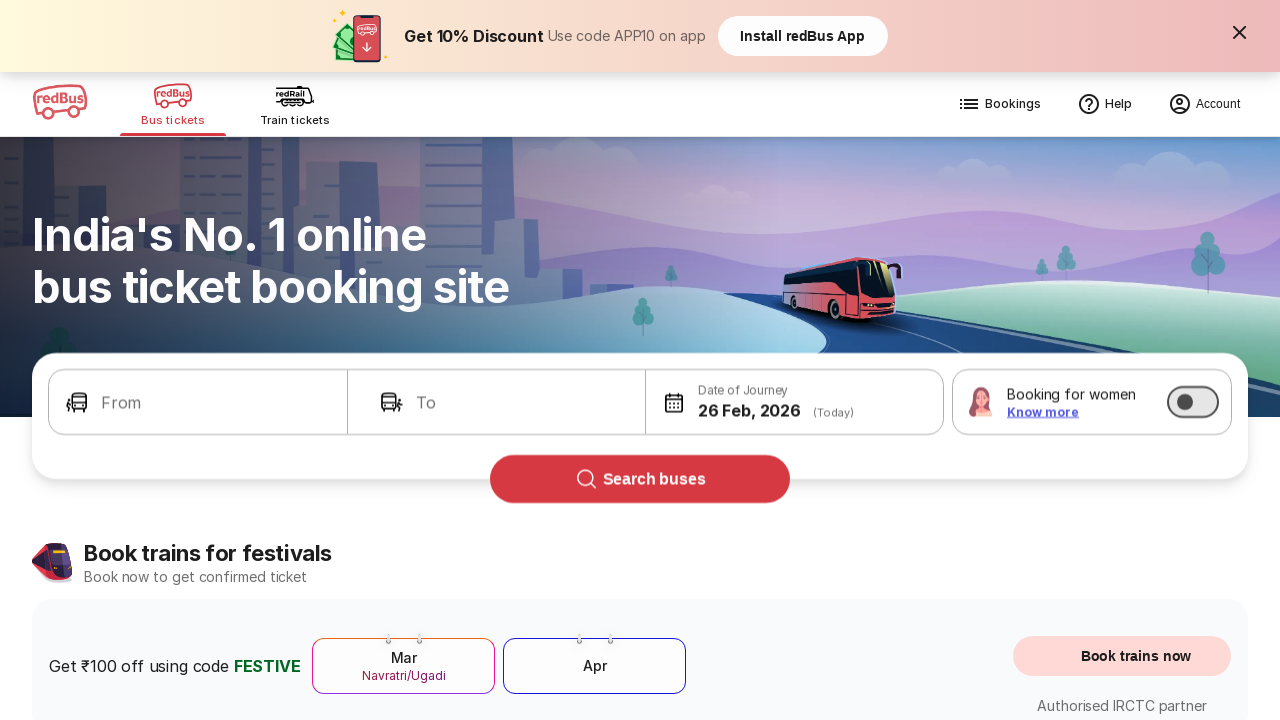

Navigated to BookMyShow website
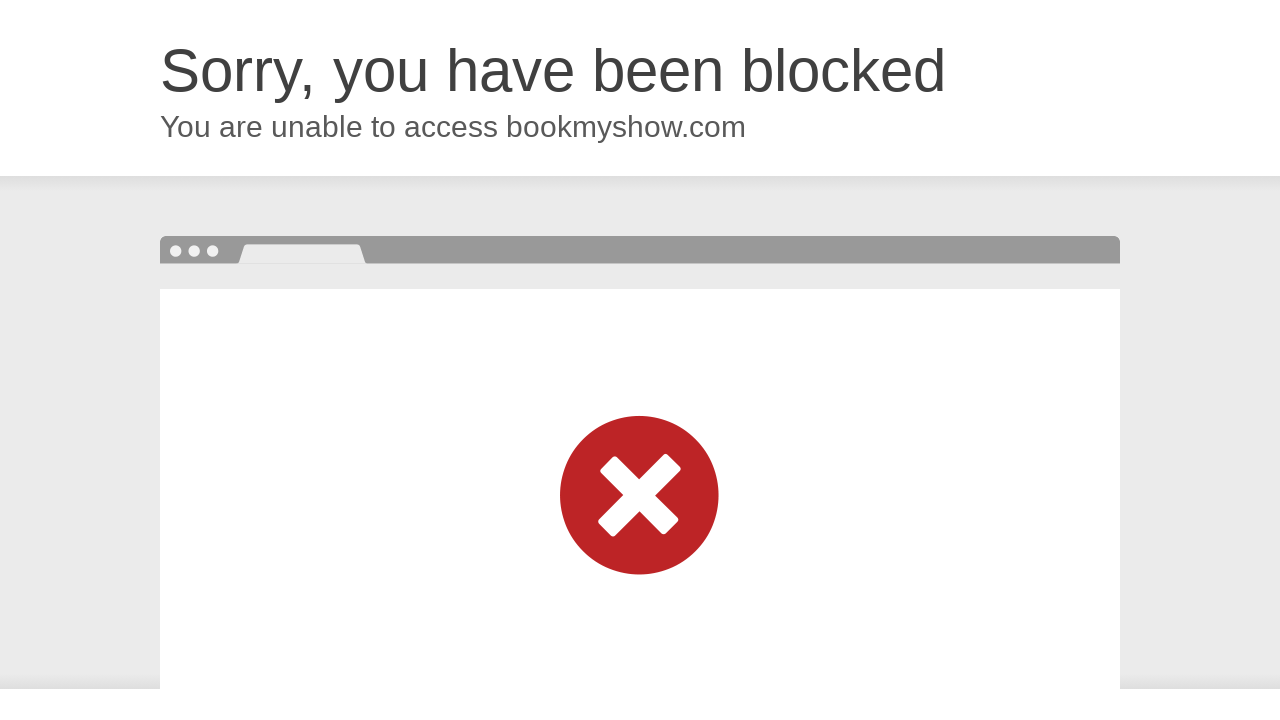

Navigated back to RedBus website
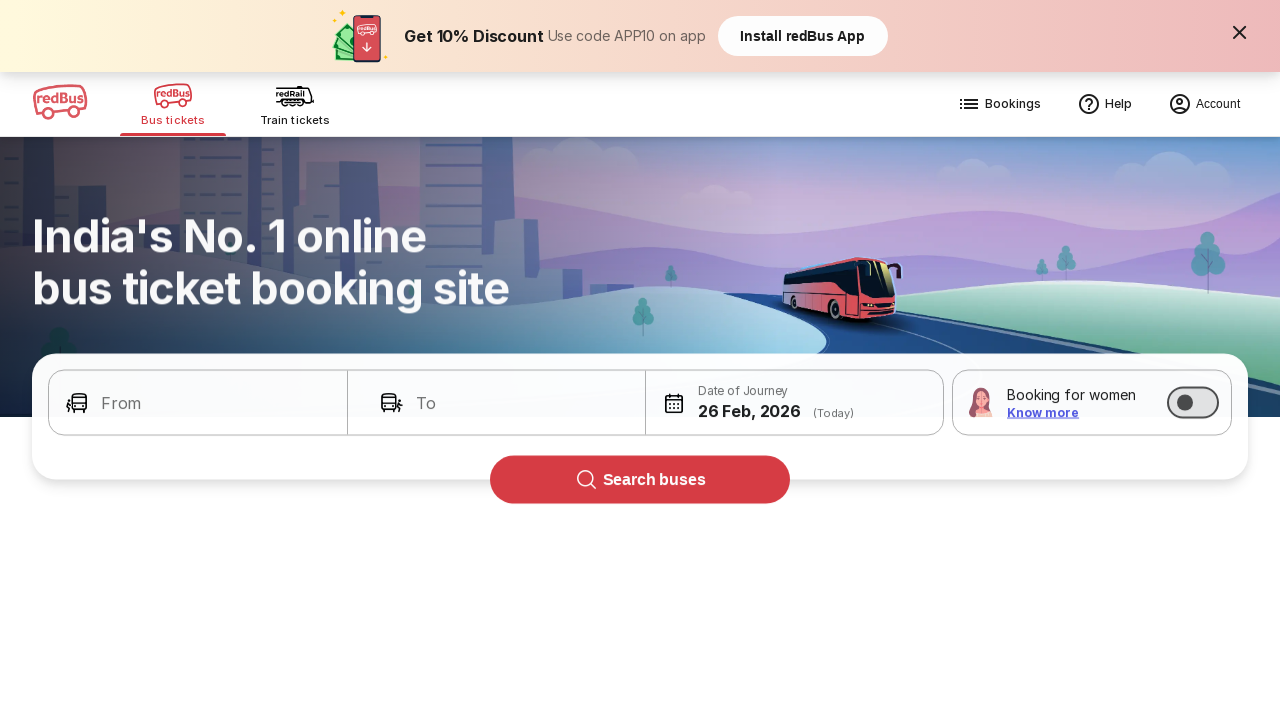

Navigated forward to BookMyShow website
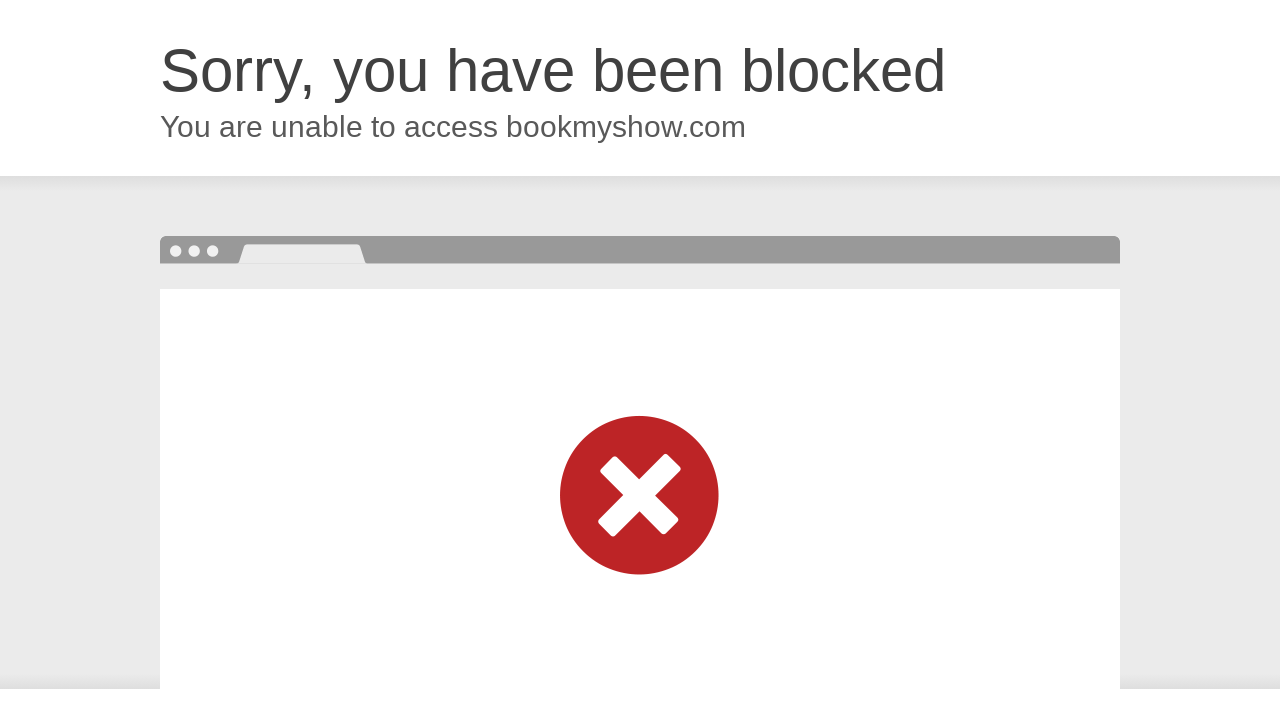

Refreshed the current page
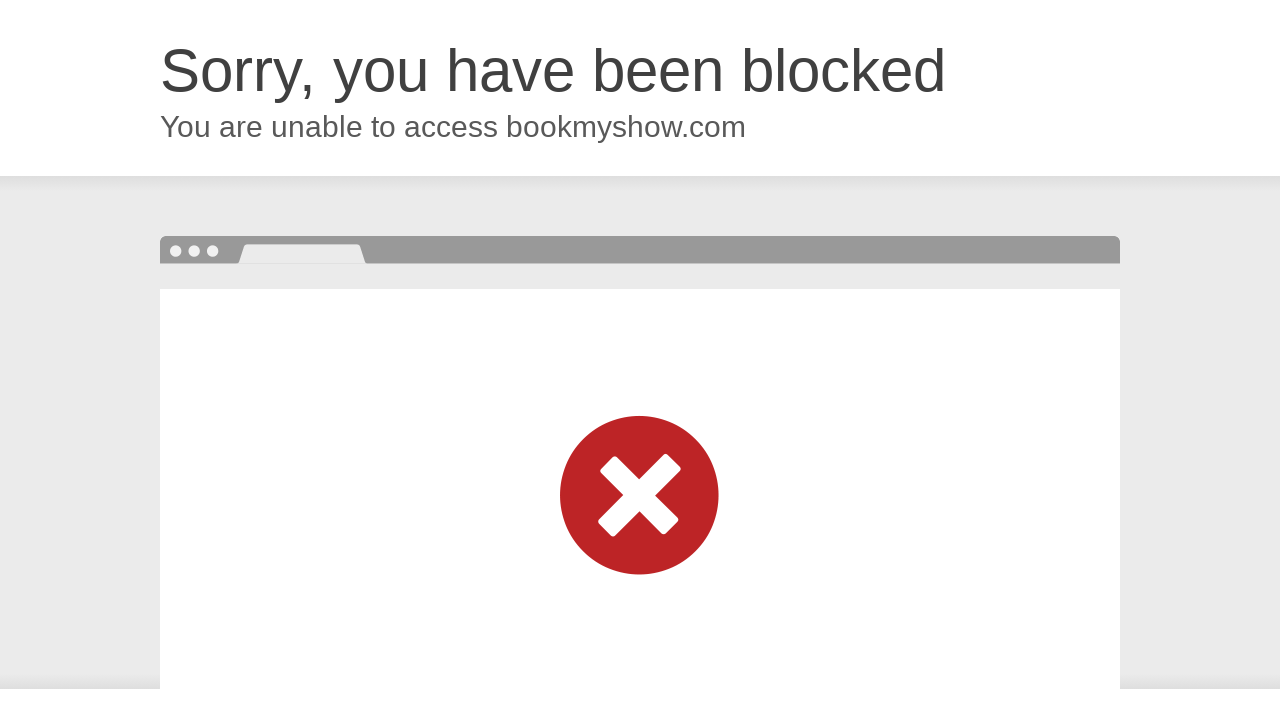

Set viewport size to 100x200 pixels
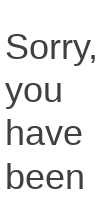

Set viewport size to 1920x1080 pixels (maximize window)
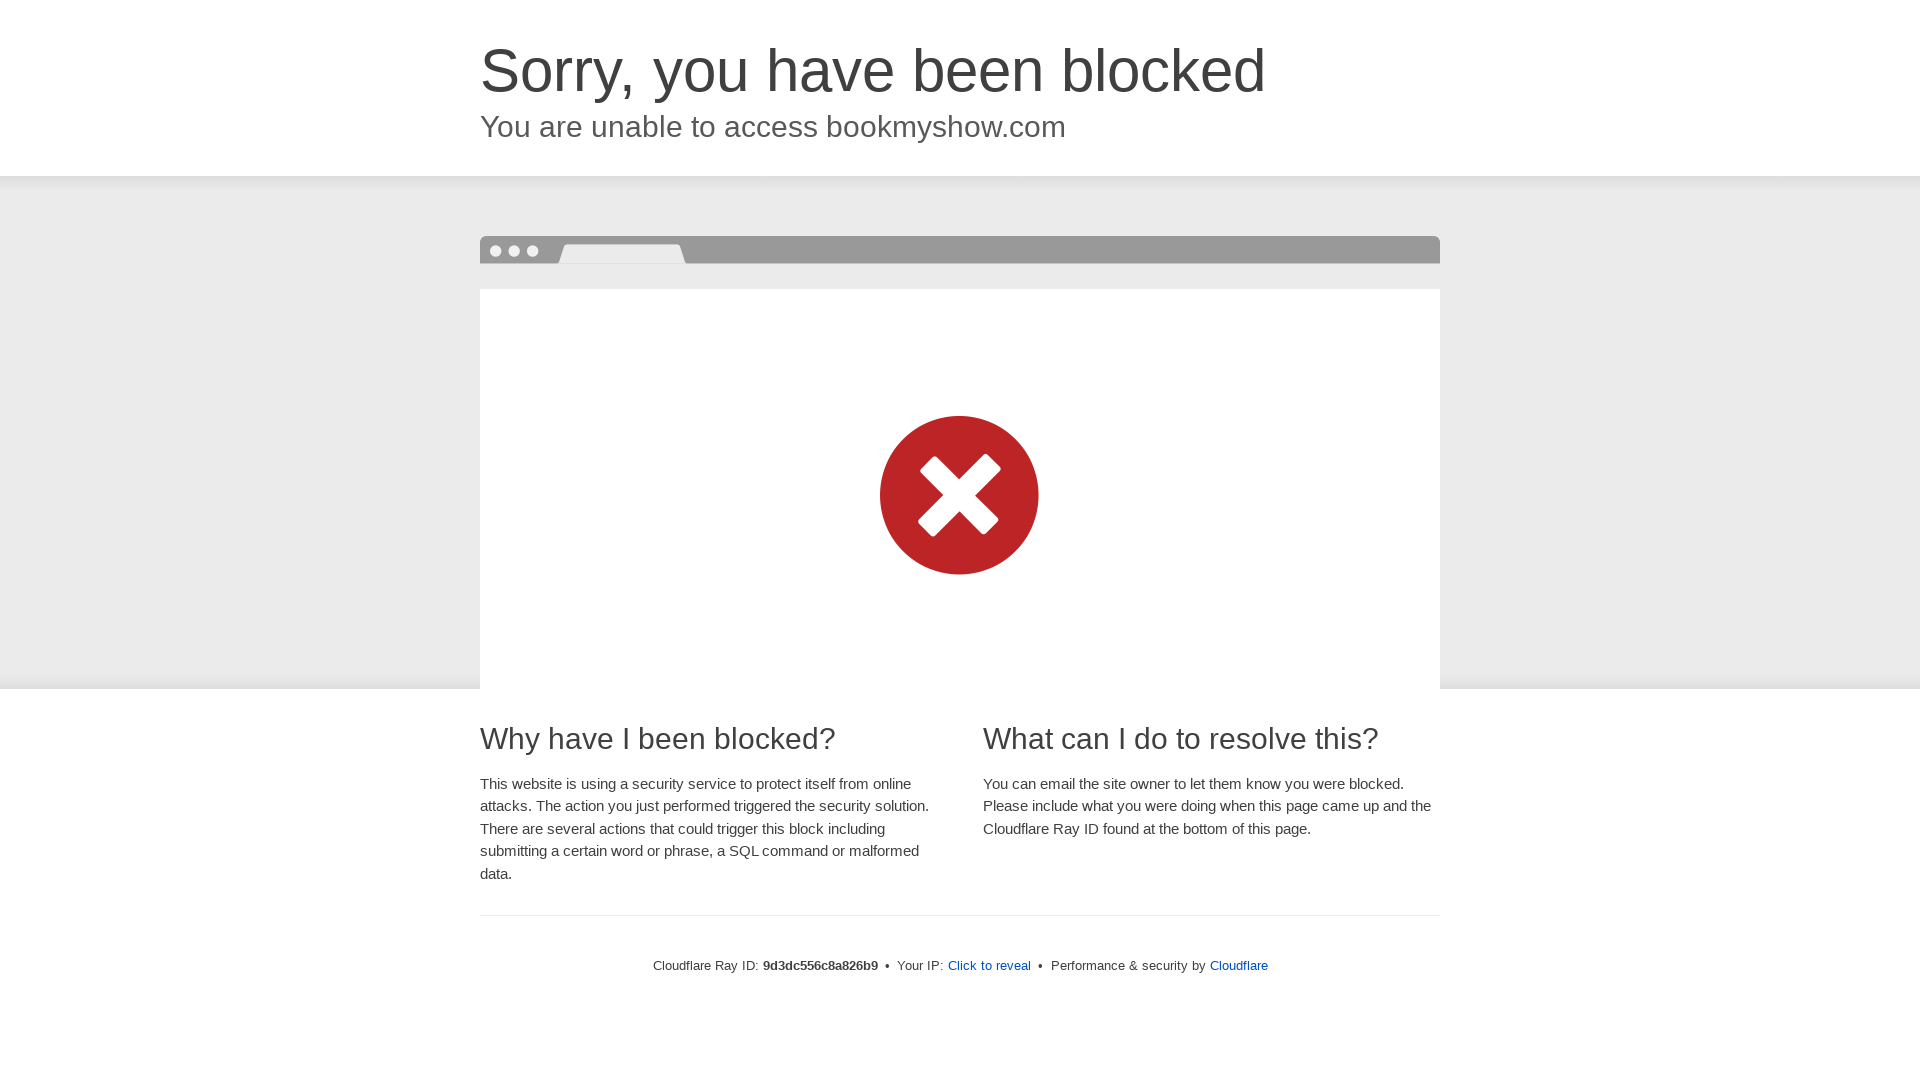

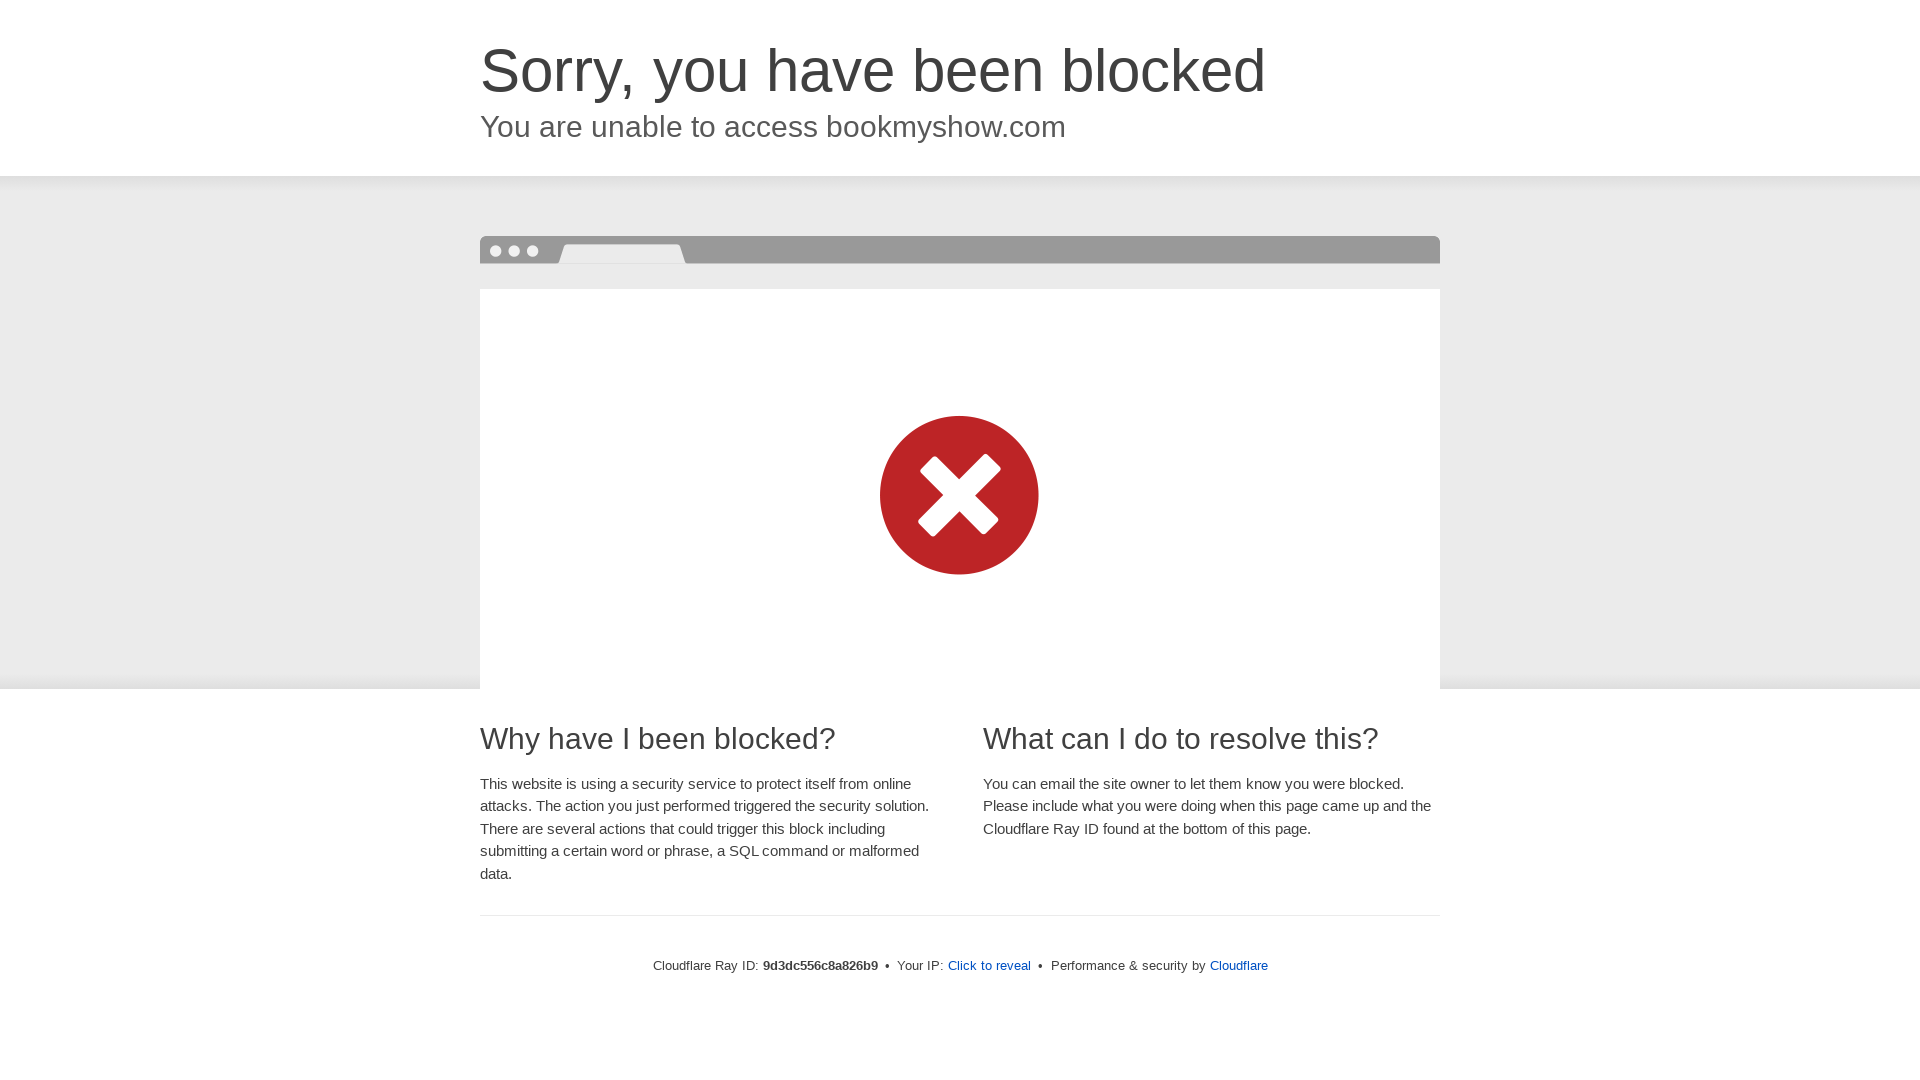